Tests basic browser navigation by visiting a personal portfolio site, then navigating to a GitHub profile page, and using browser back/forward navigation controls

Starting URL: https://furkanaygur.netlify.app

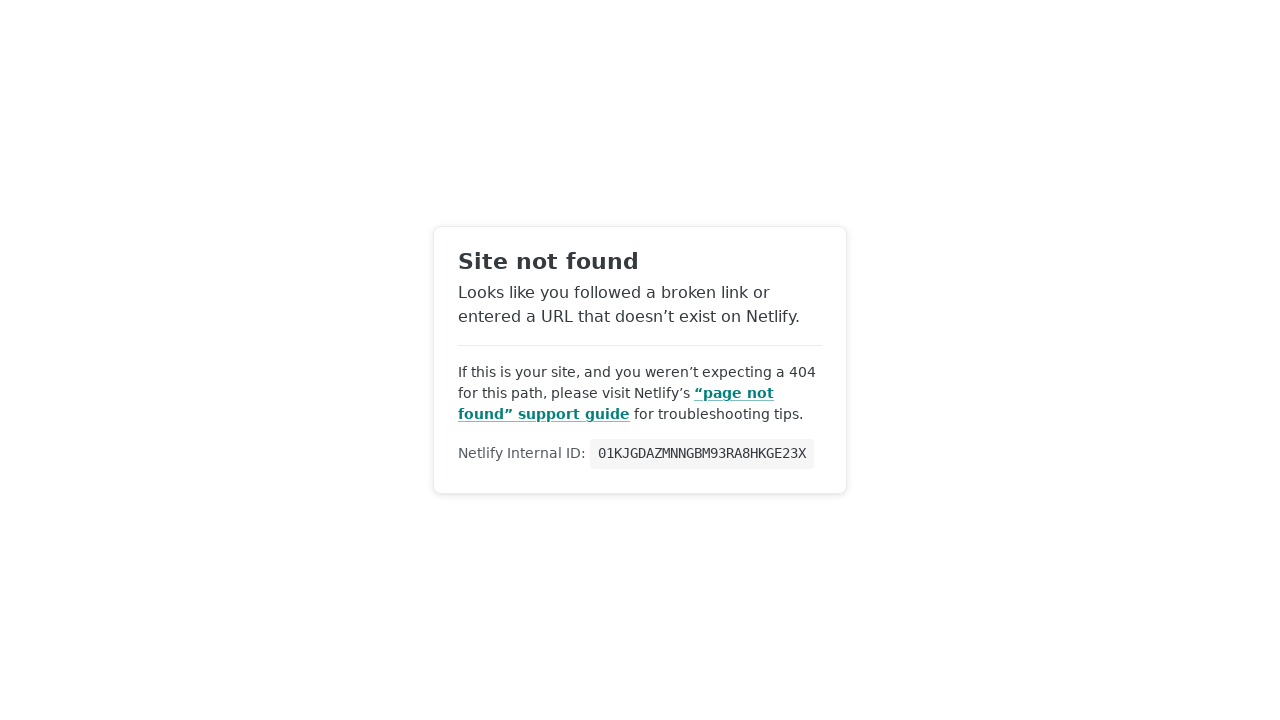

Set viewport to 1920x1080
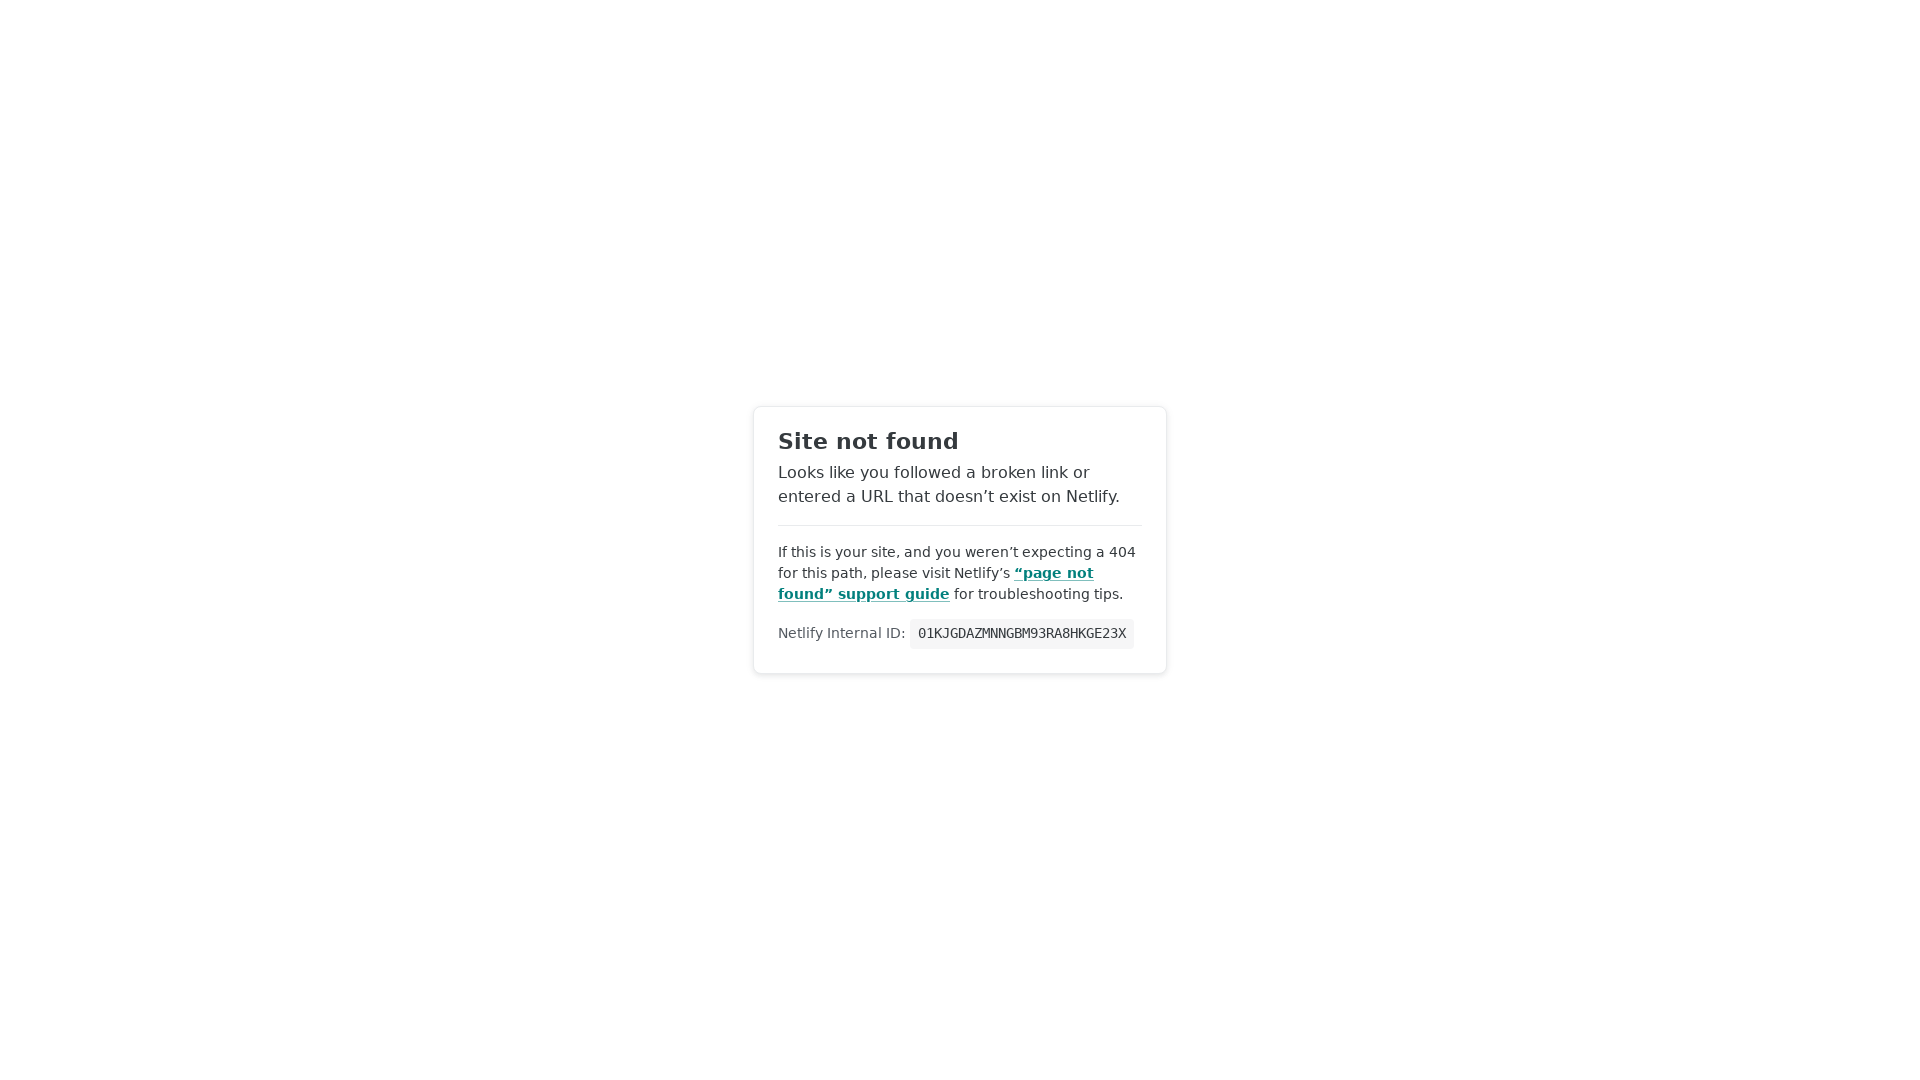

Navigated to GitHub profile at https://github.com/furkanaygur
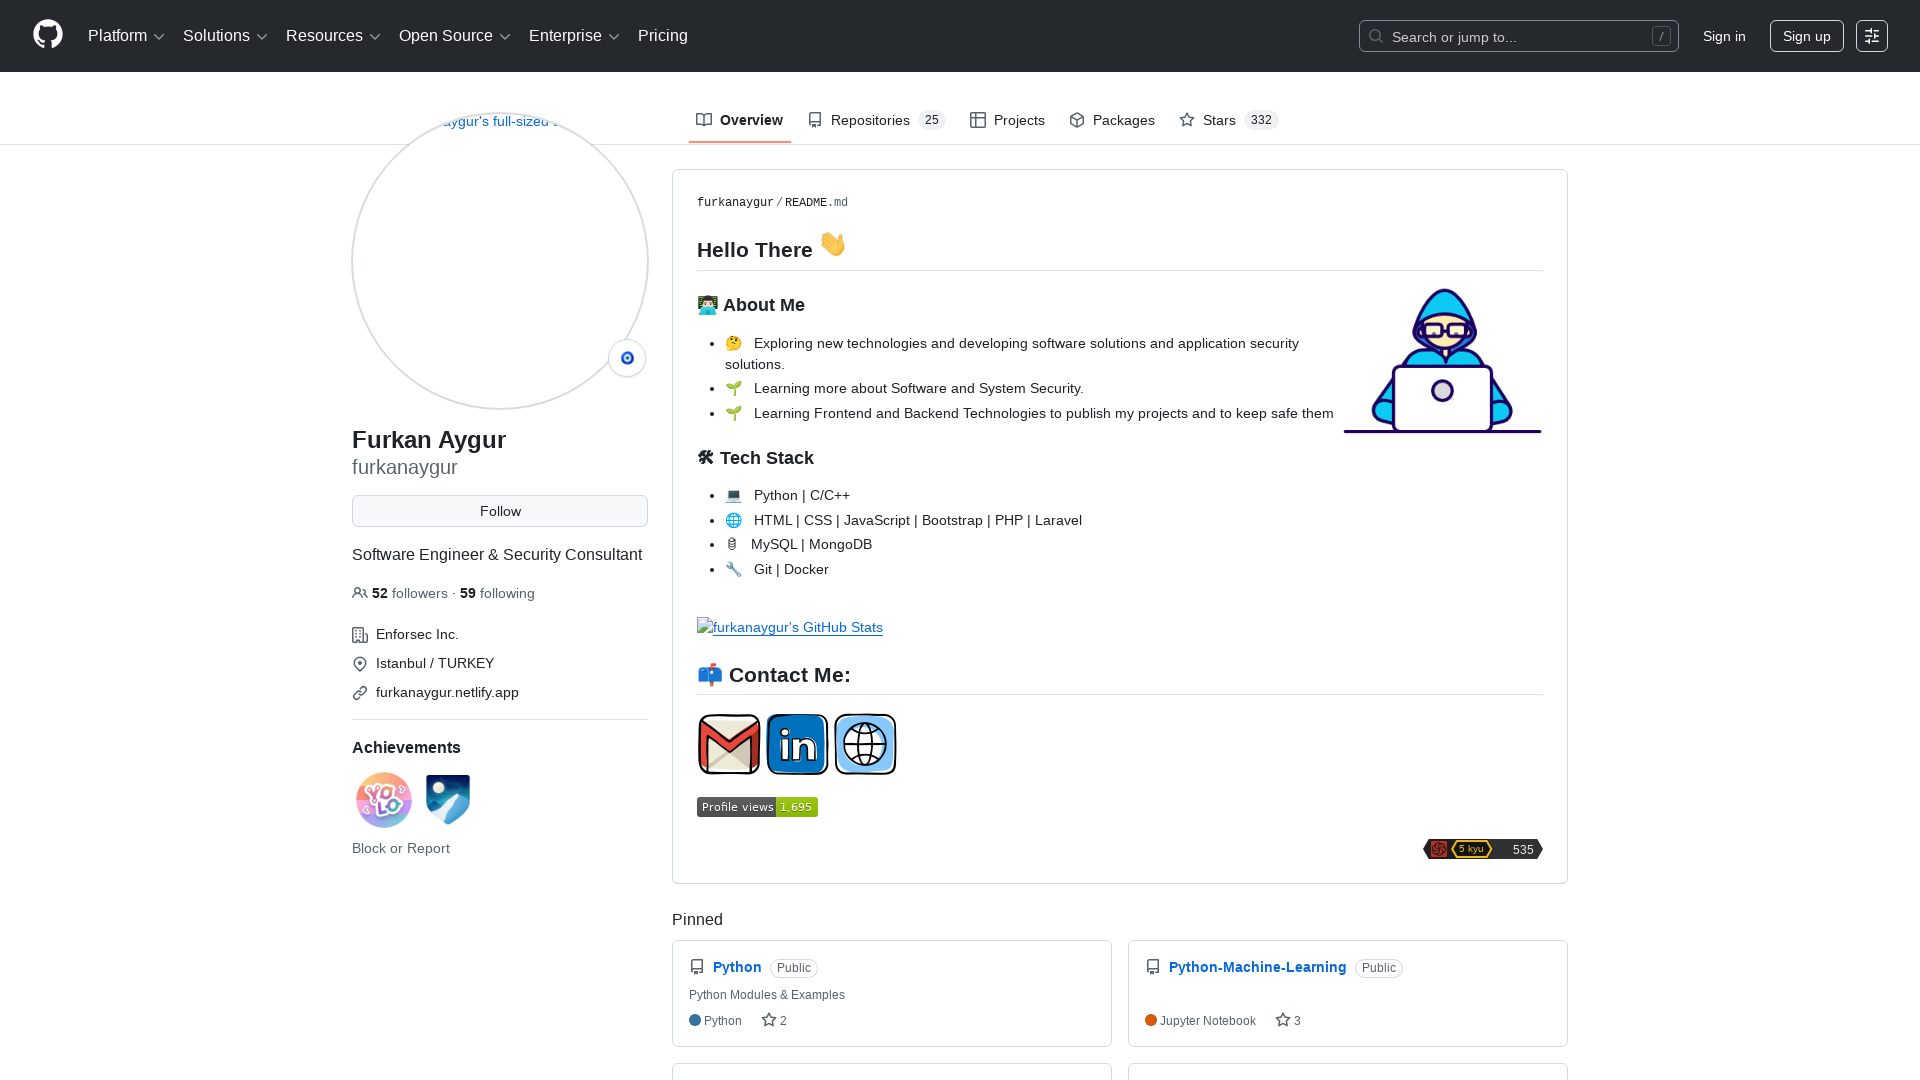

Navigated back to portfolio site using browser back button
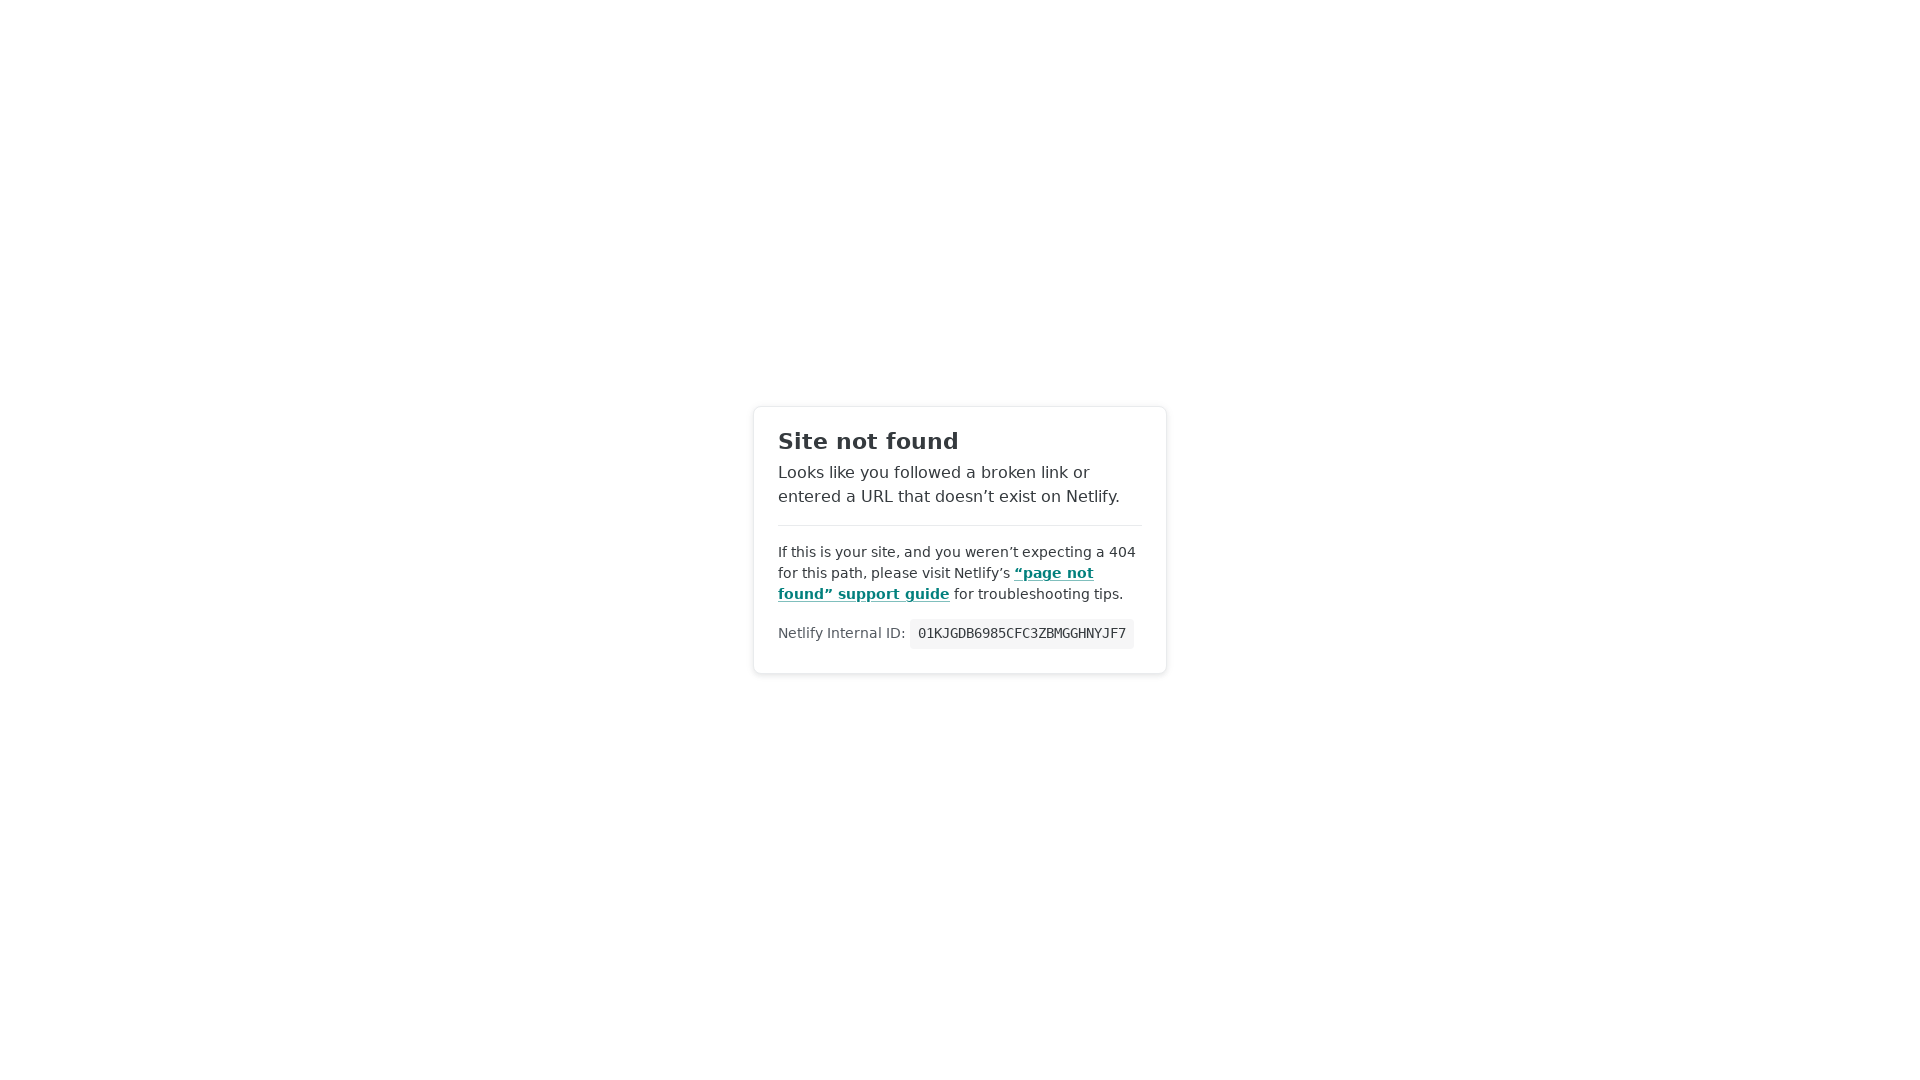

Navigated forward to GitHub profile using browser forward button
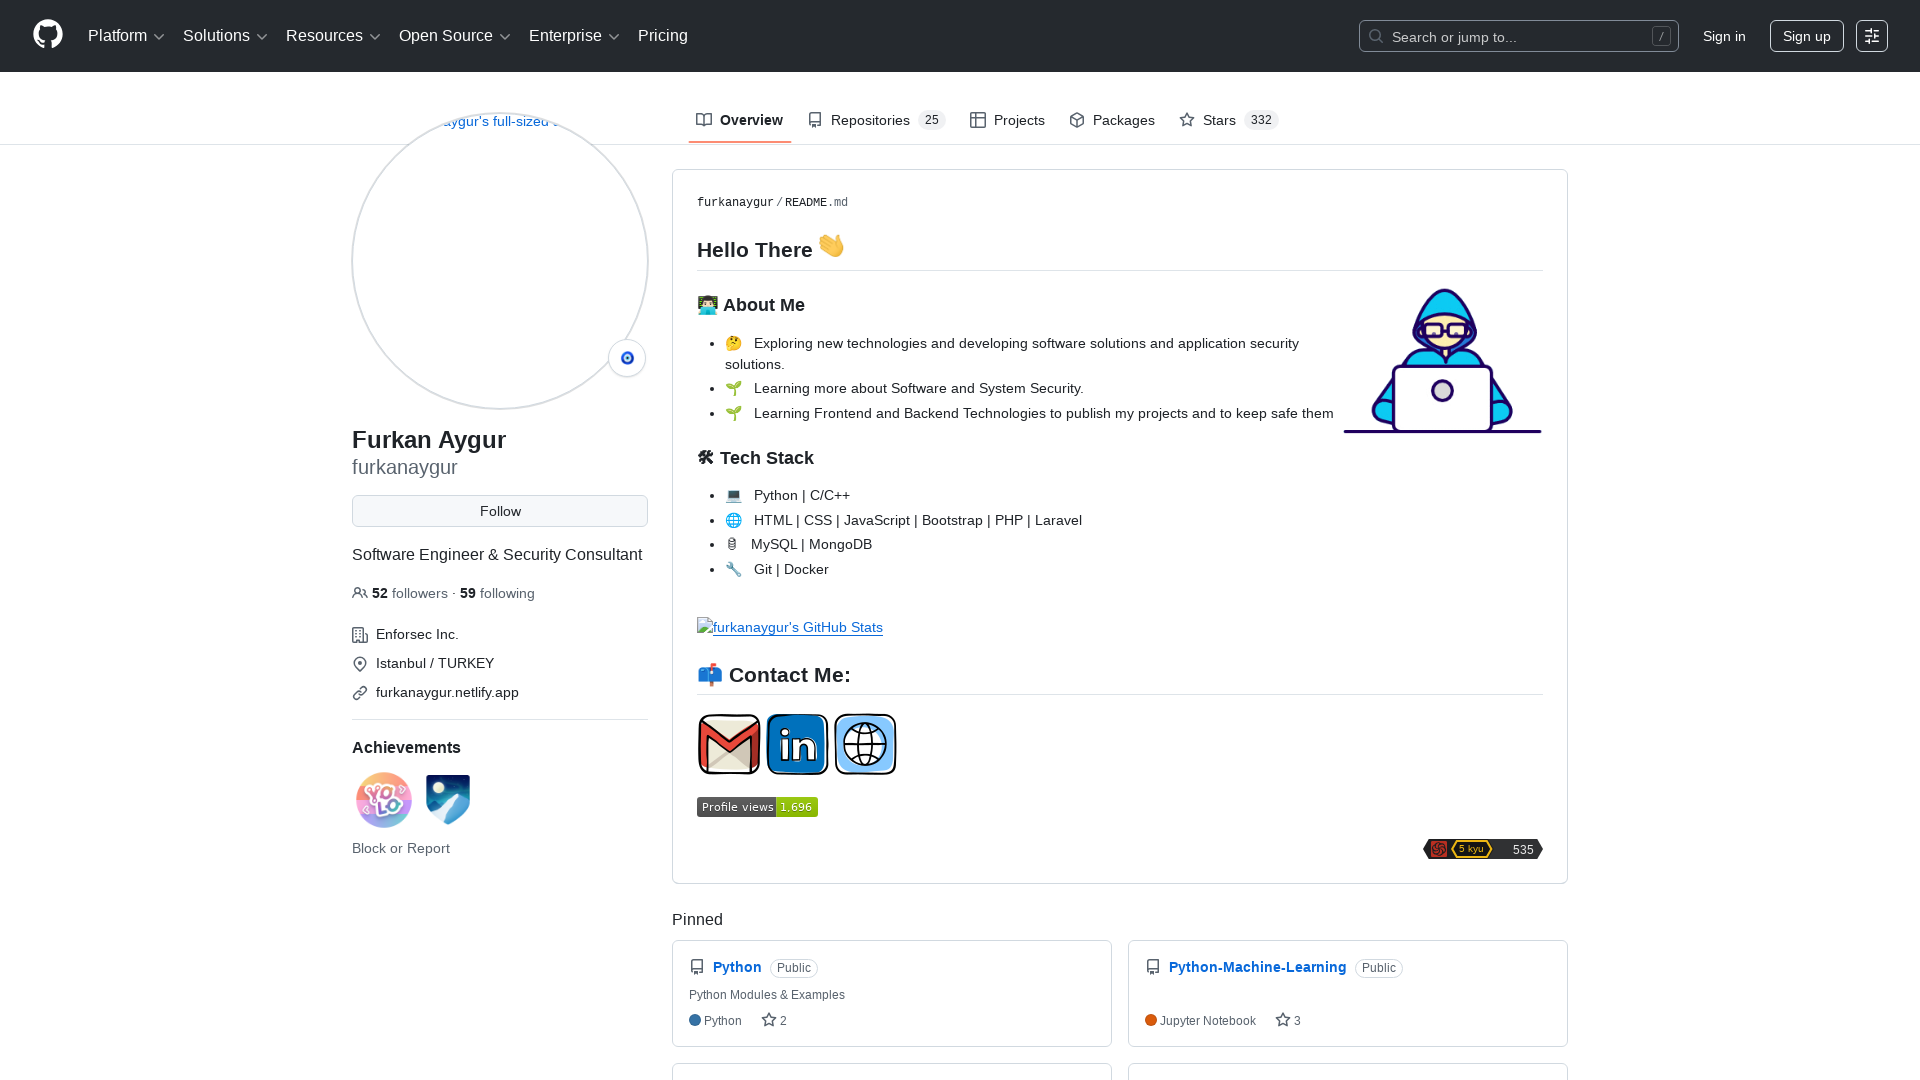

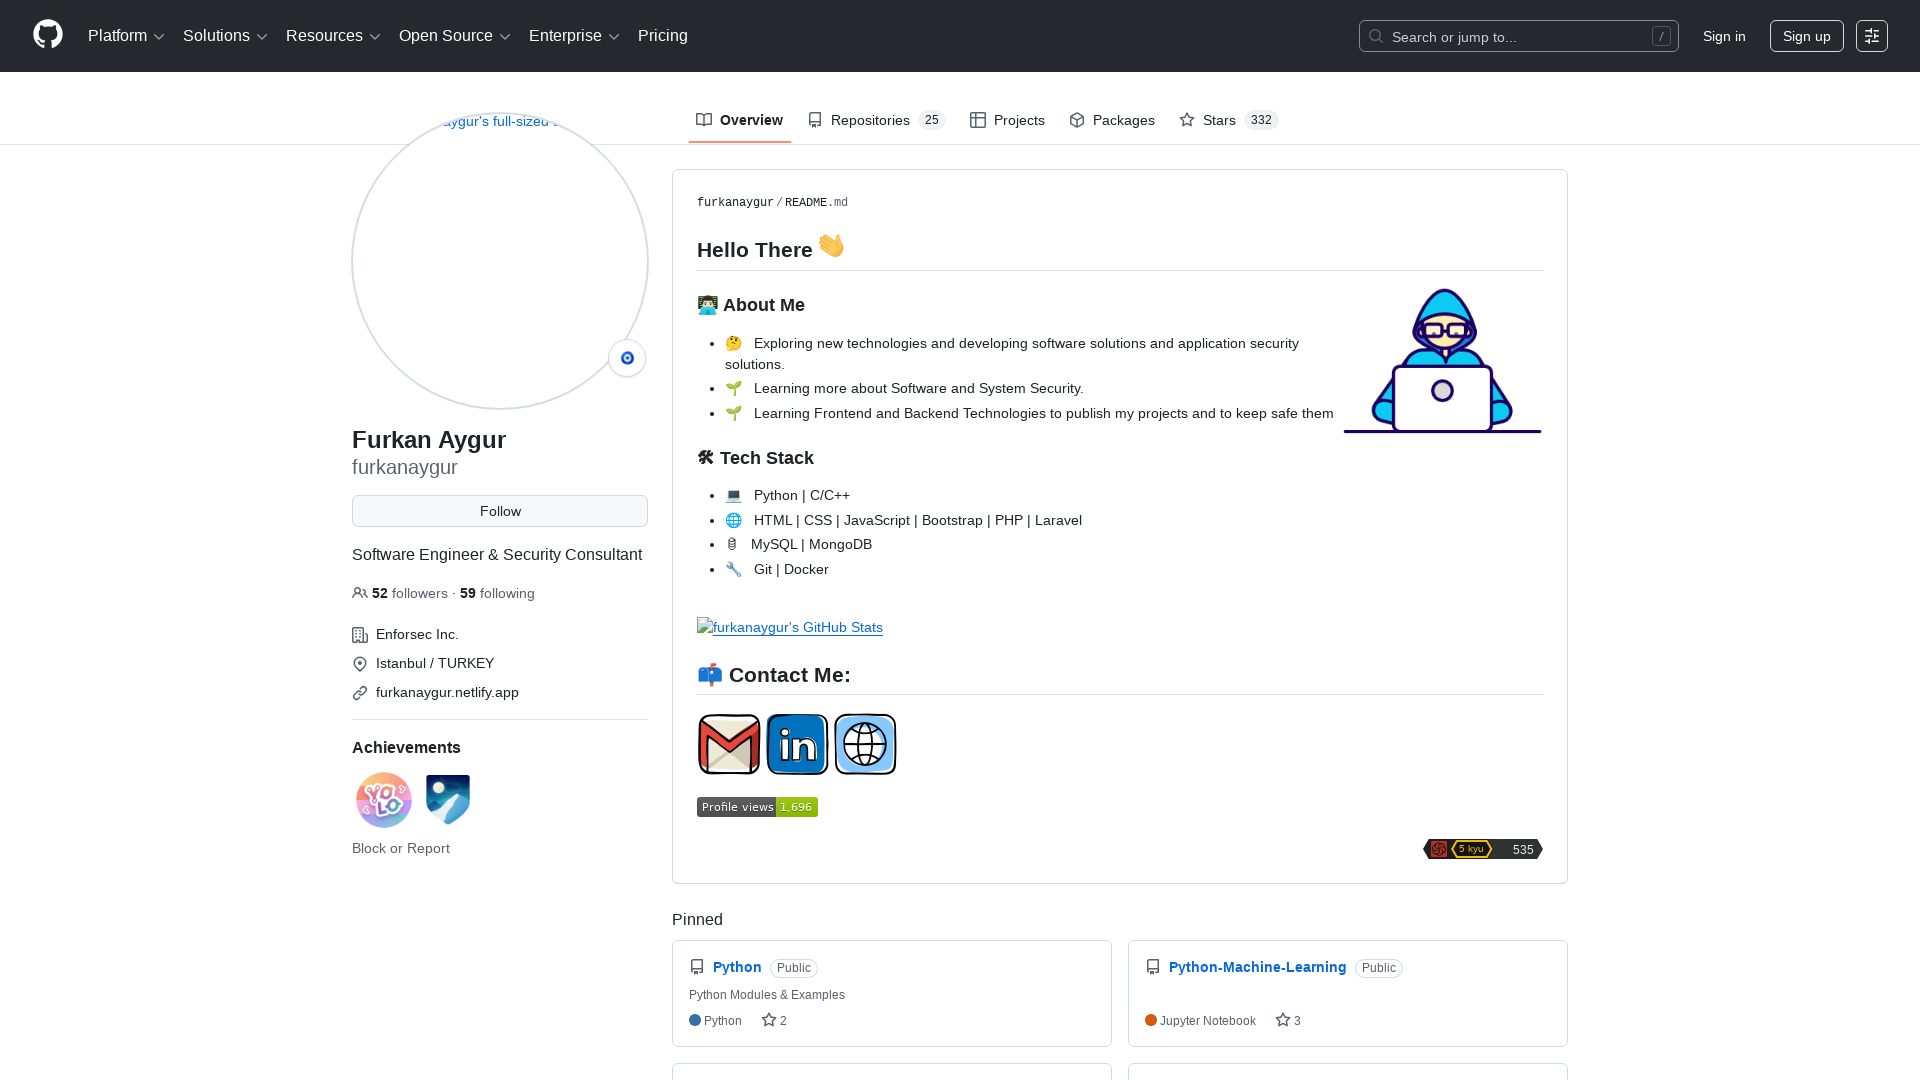